Tests table pagination functionality by navigating through multiple pages and extracting data from different table cells across pages

Starting URL: https://demoapps.qspiders.com/ui/table/tablePagination

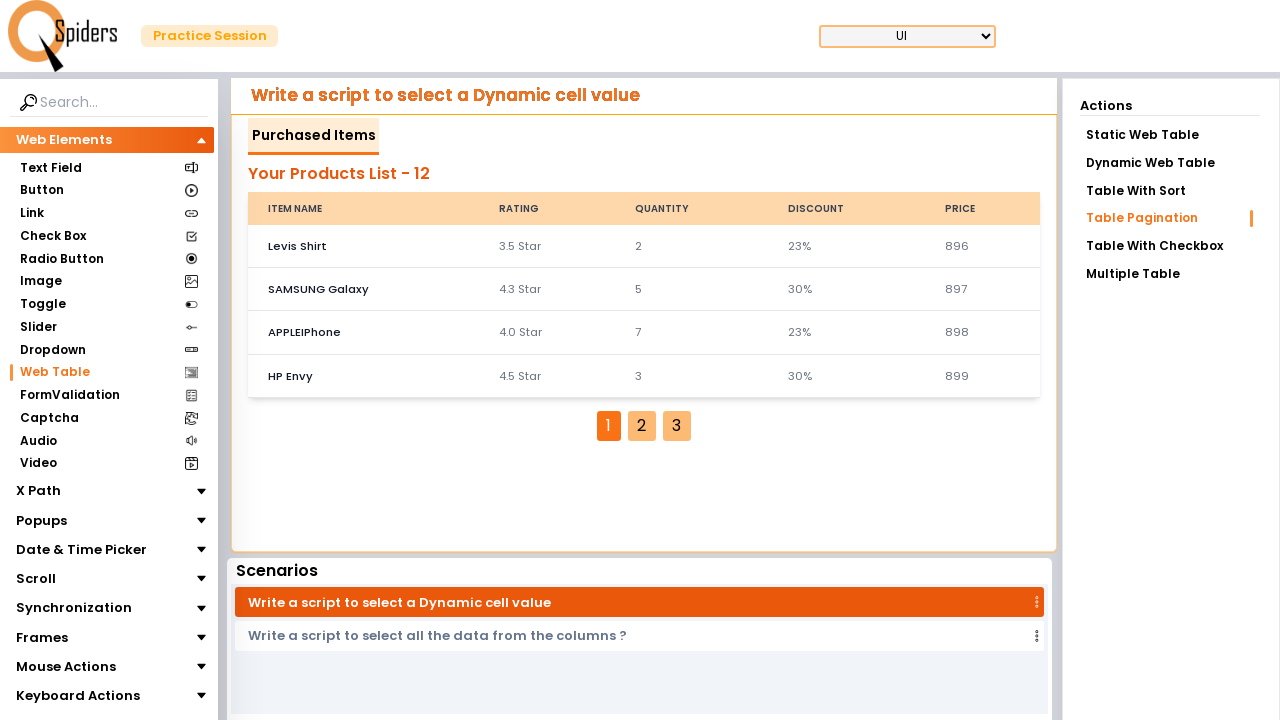

Waited for HP Envy quantity element to load on first page
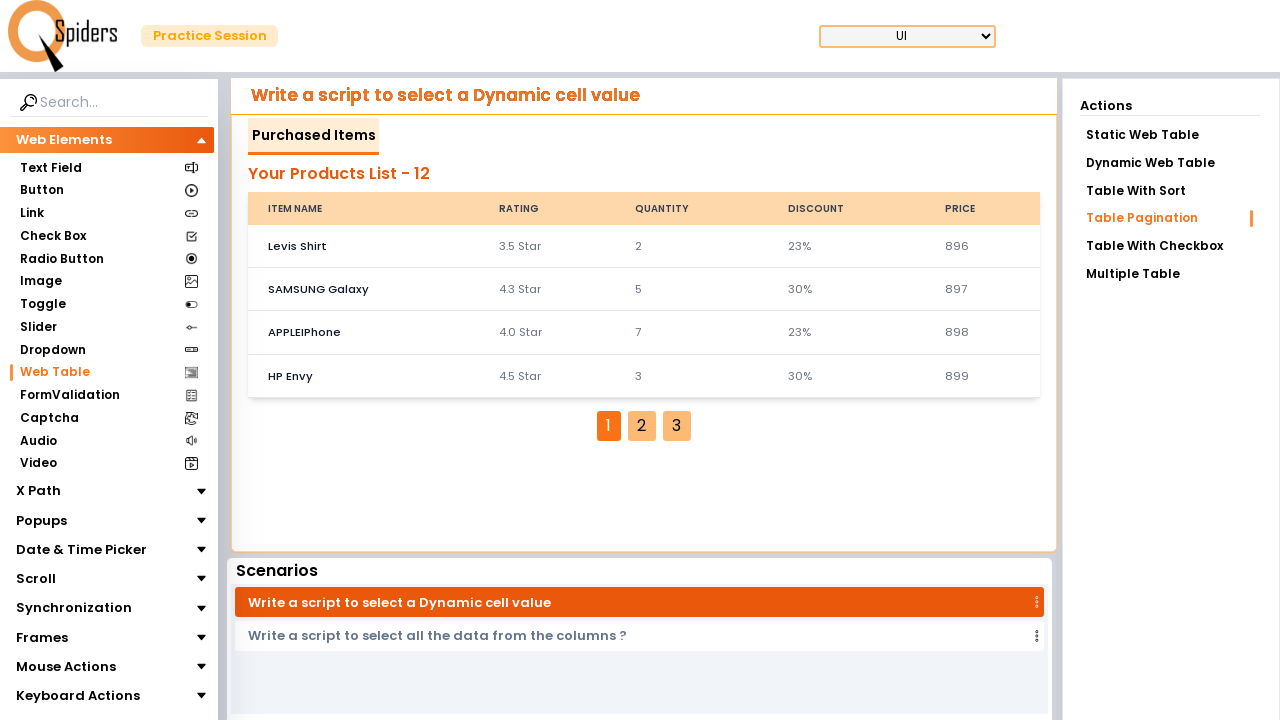

Extracted quantity value for HP Envy from first page
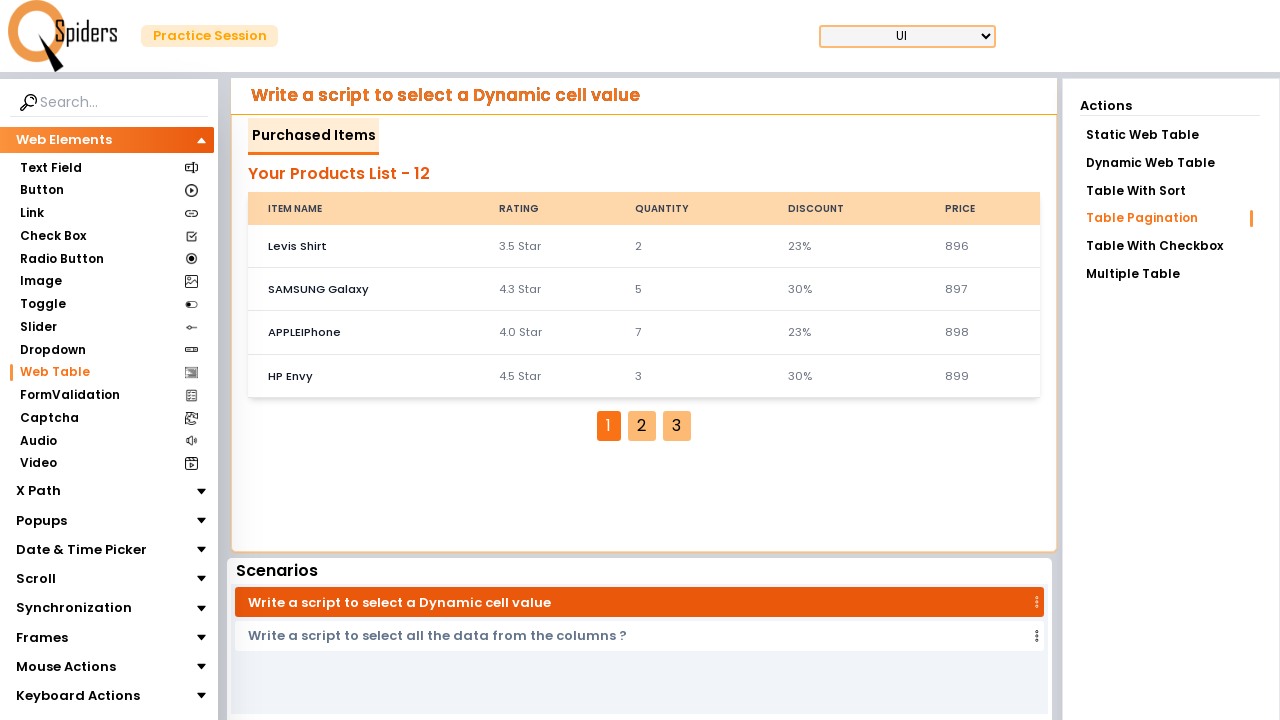

Clicked on second pagination page at (642, 426) on xpath=//*[@id='demoUI']/main/section/article[1]/aside/div/div[2]/ul/li[2]
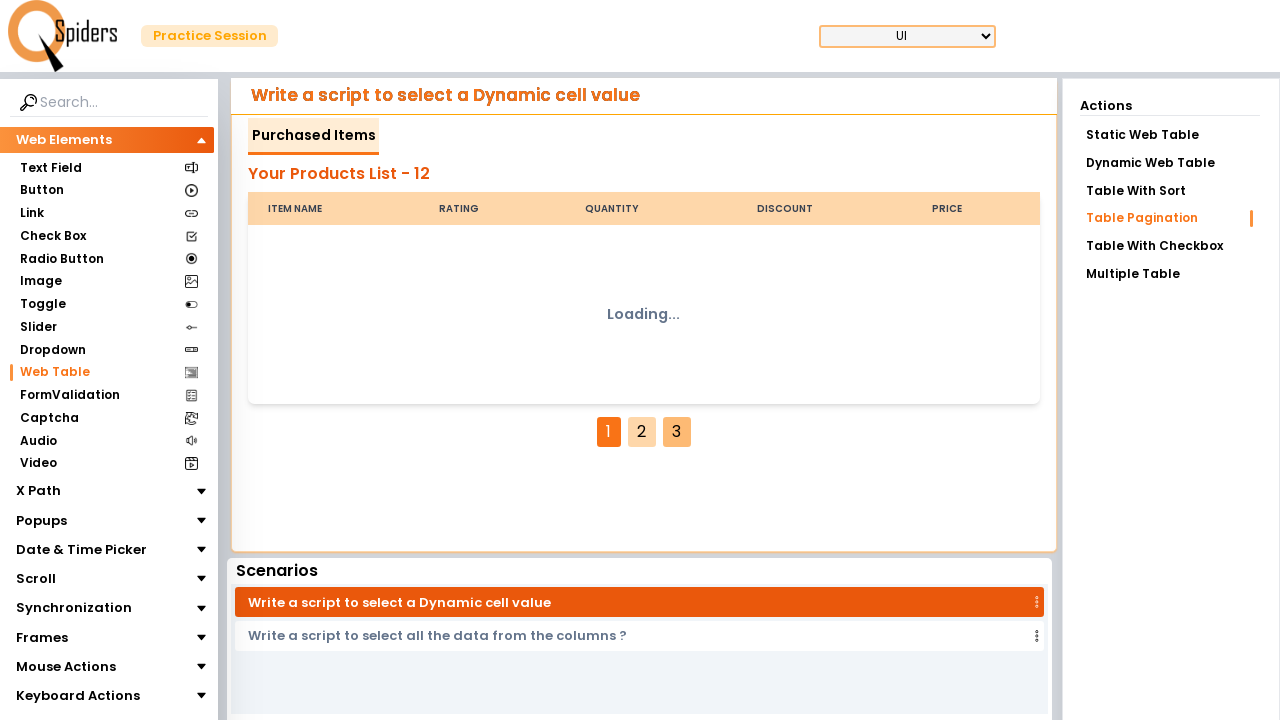

Waited for discount element to load on second page
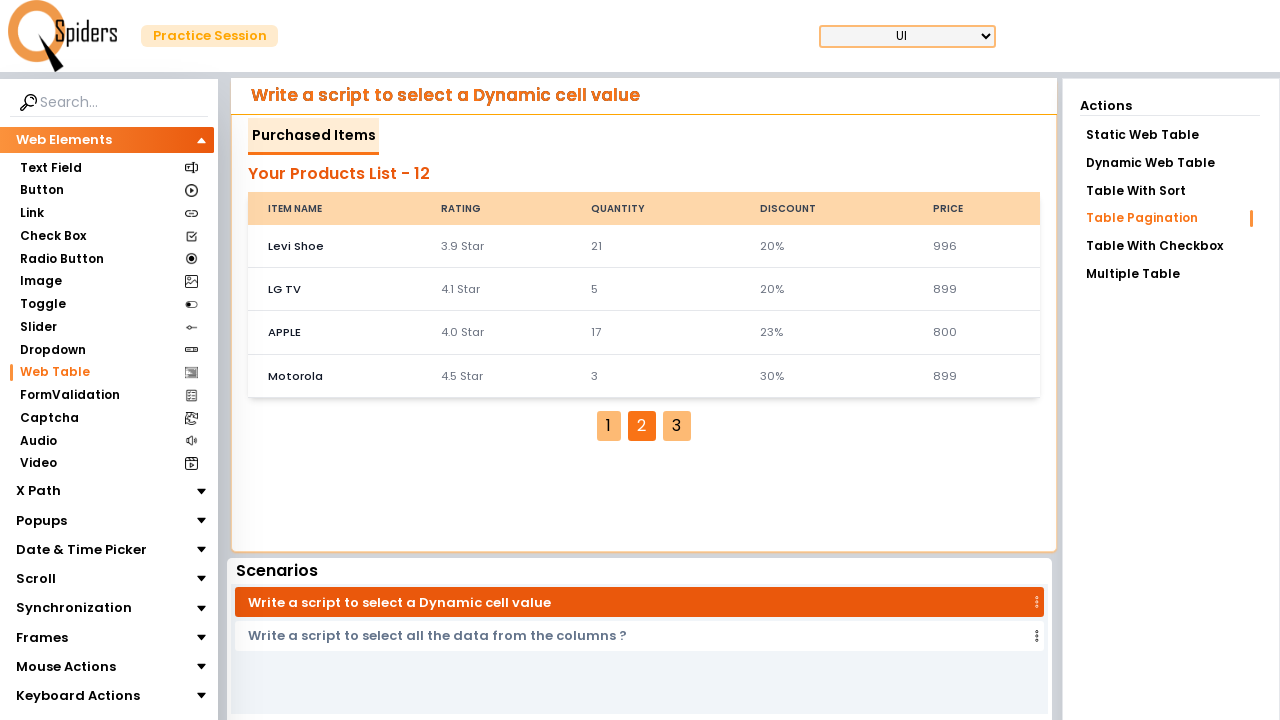

Extracted discount value from second page
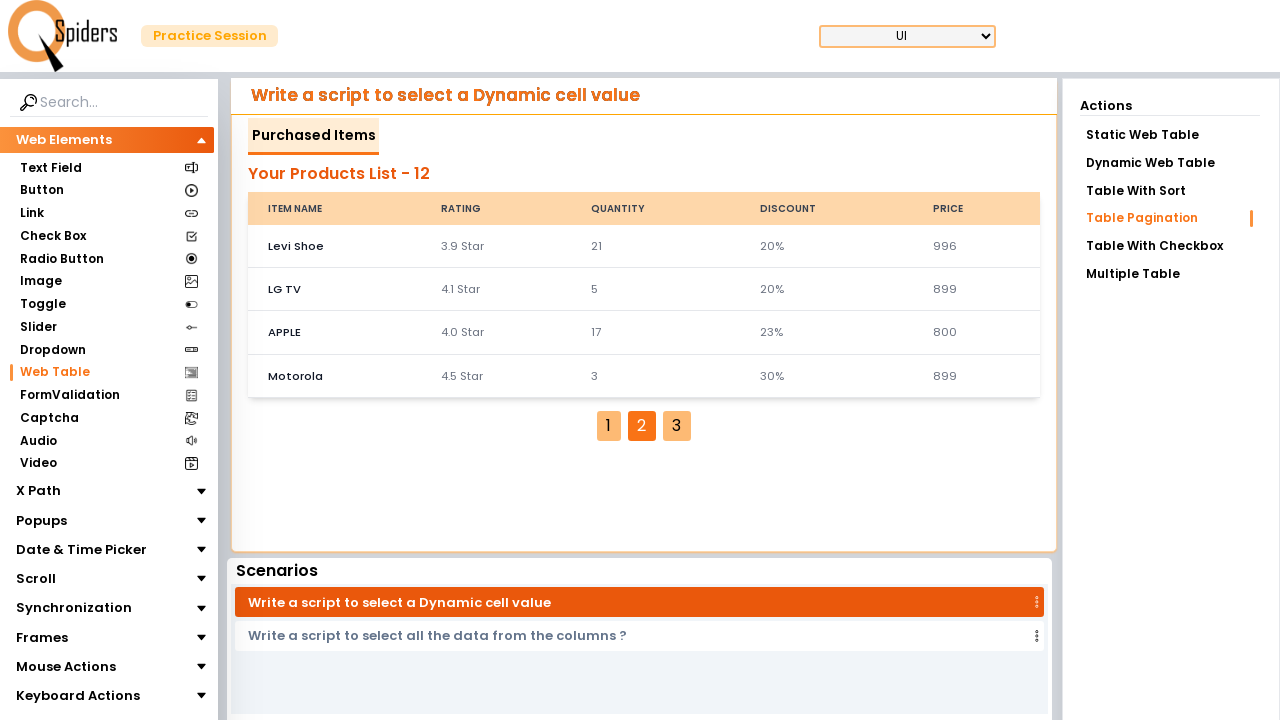

Clicked on third pagination page at (677, 426) on xpath=//*[@id='demoUI']/main/section/article[1]/aside/div/div[2]/ul/li[3]
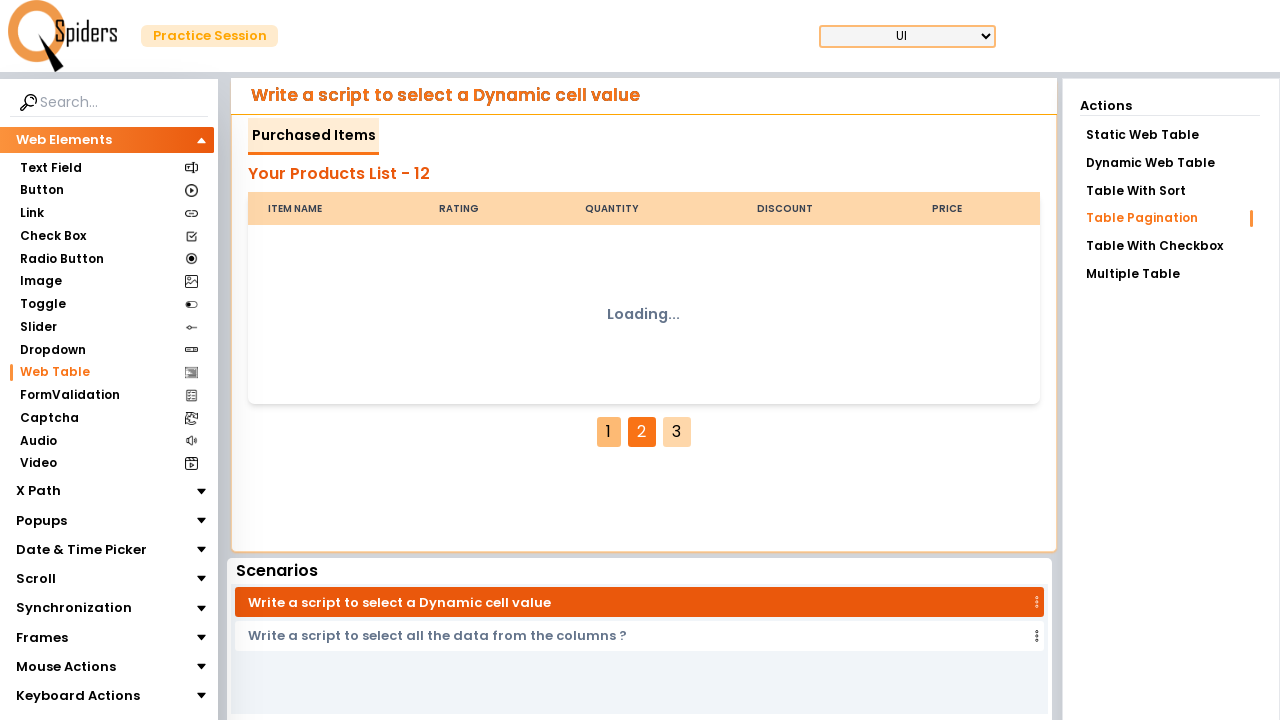

Waited for star rating element to load on third page
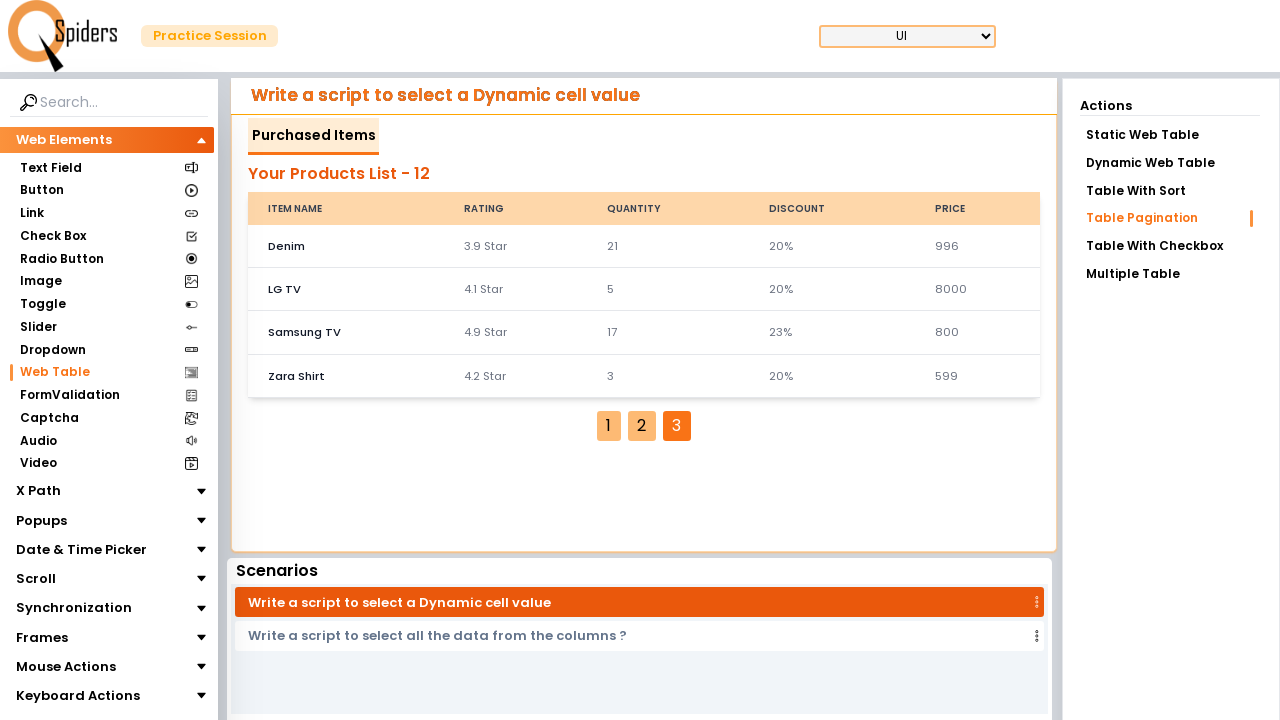

Extracted star rating value from third page
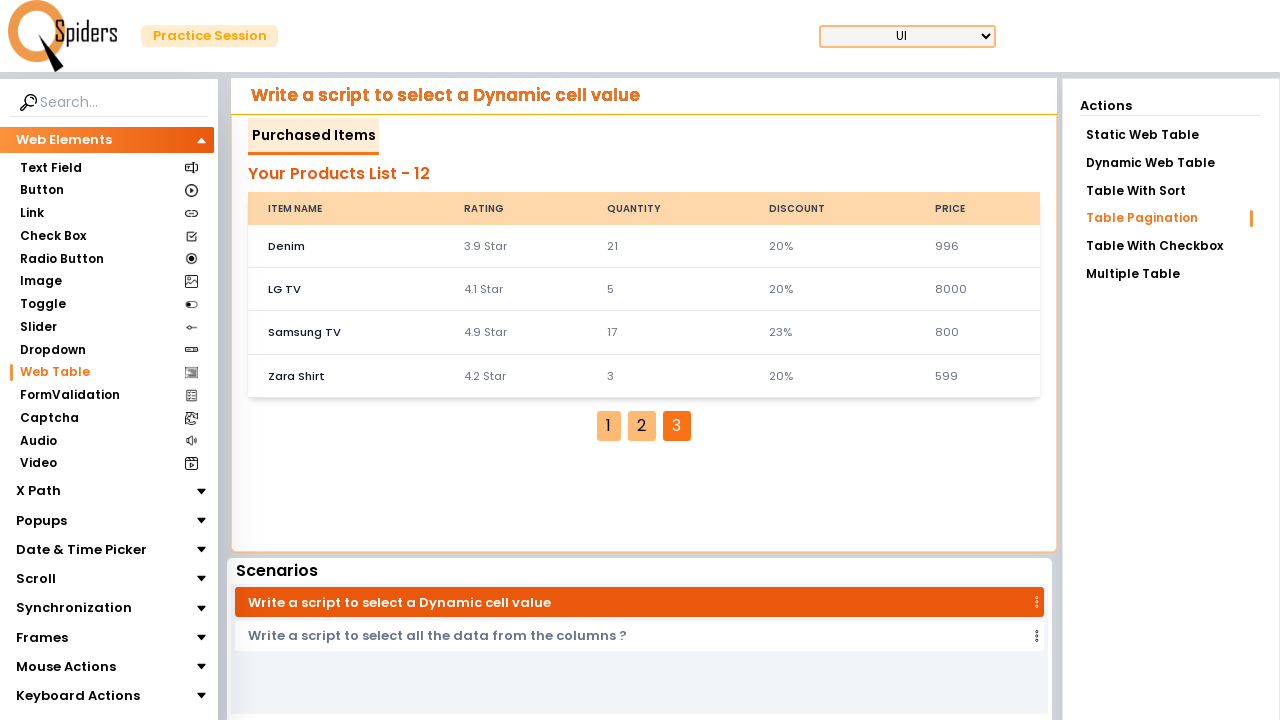

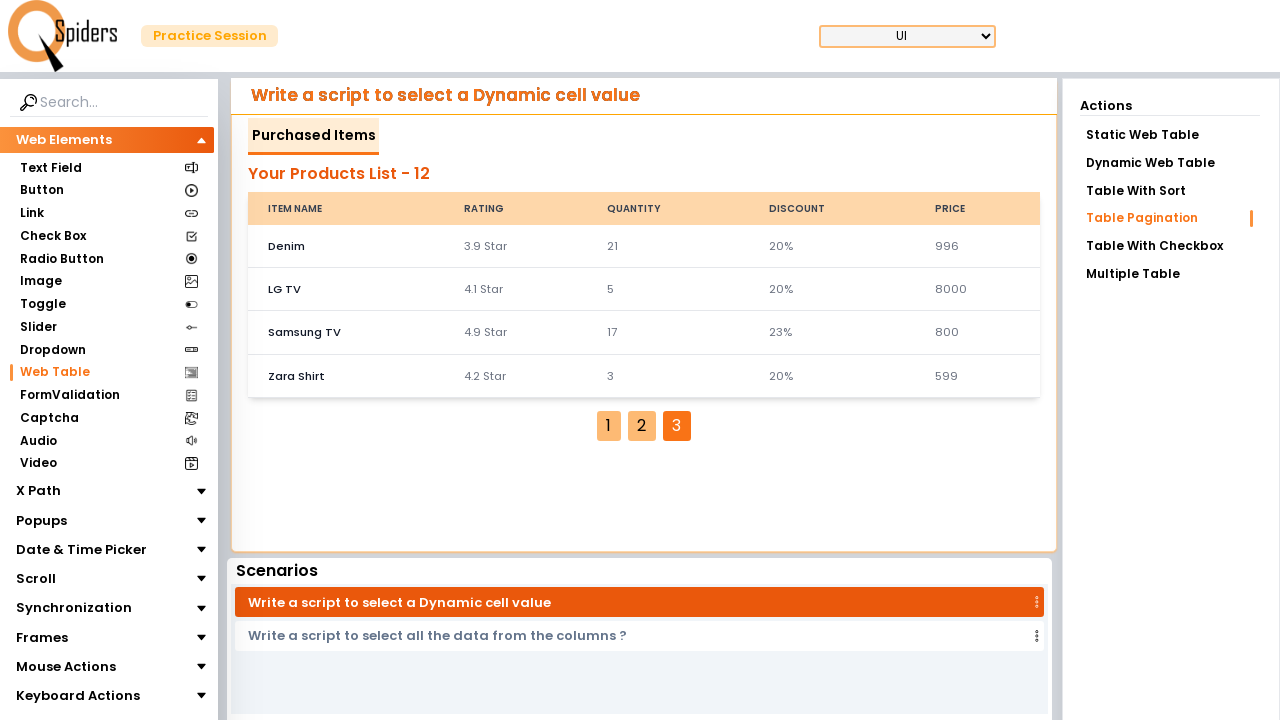